Tests jQuery UI resizable element by resizing it diagonally

Starting URL: http://jqueryui.com/resizable/

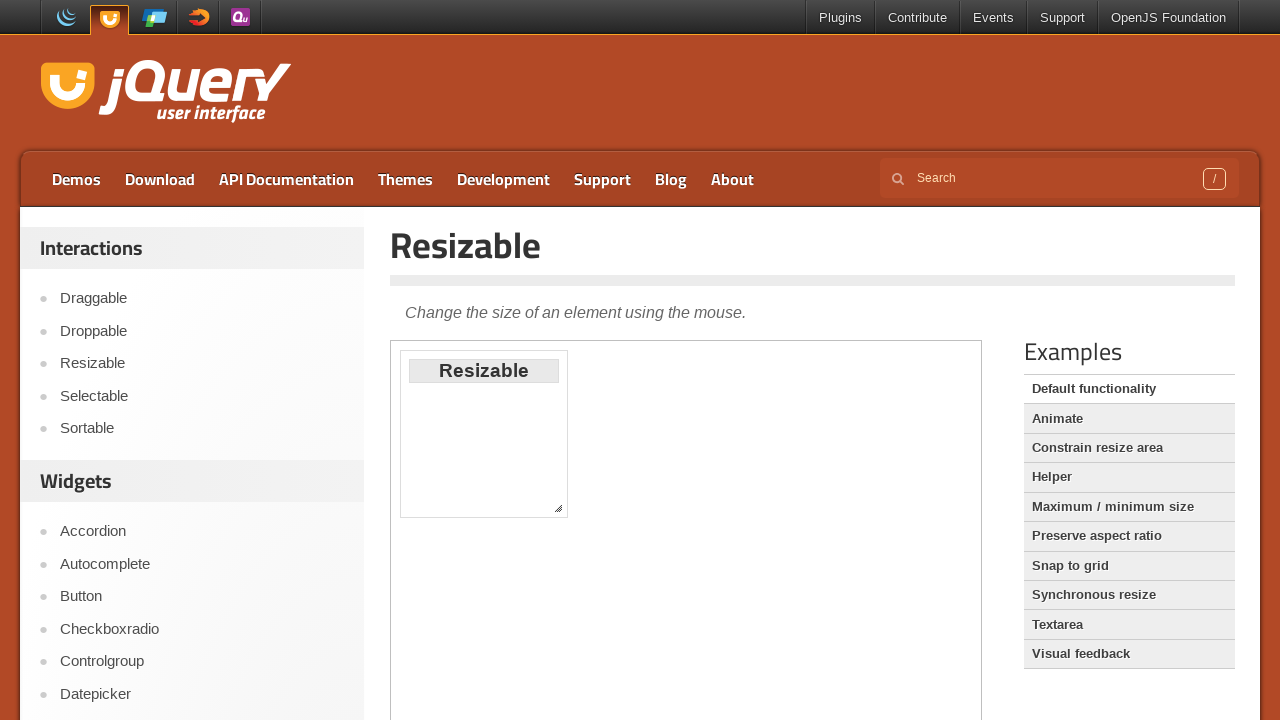

Located the demo iframe for resizable element
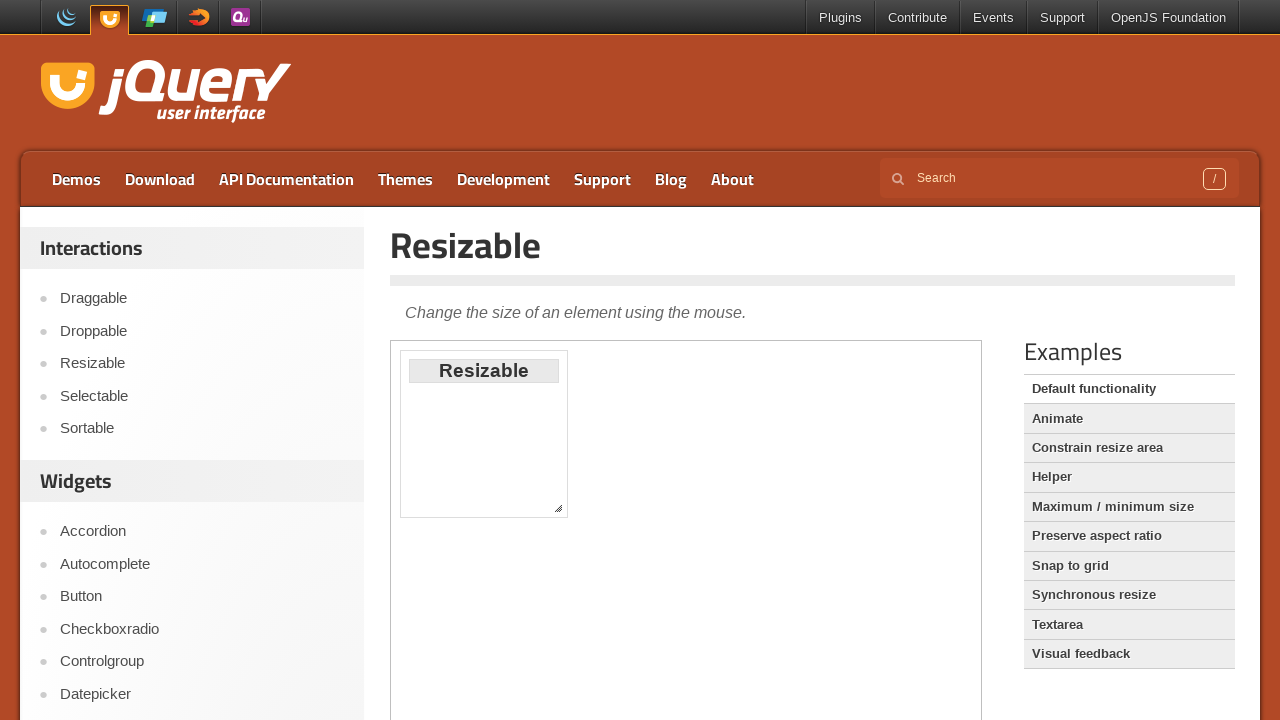

Located the resizable element
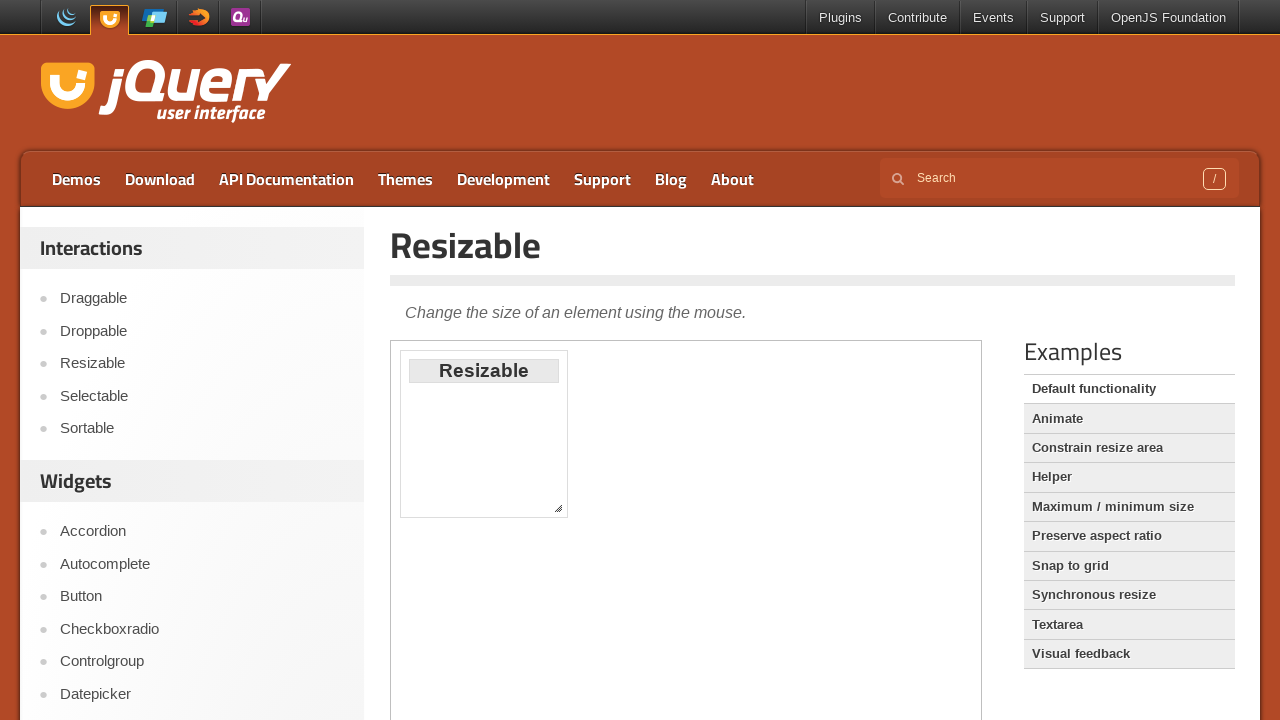

Retrieved bounding box of resizable element
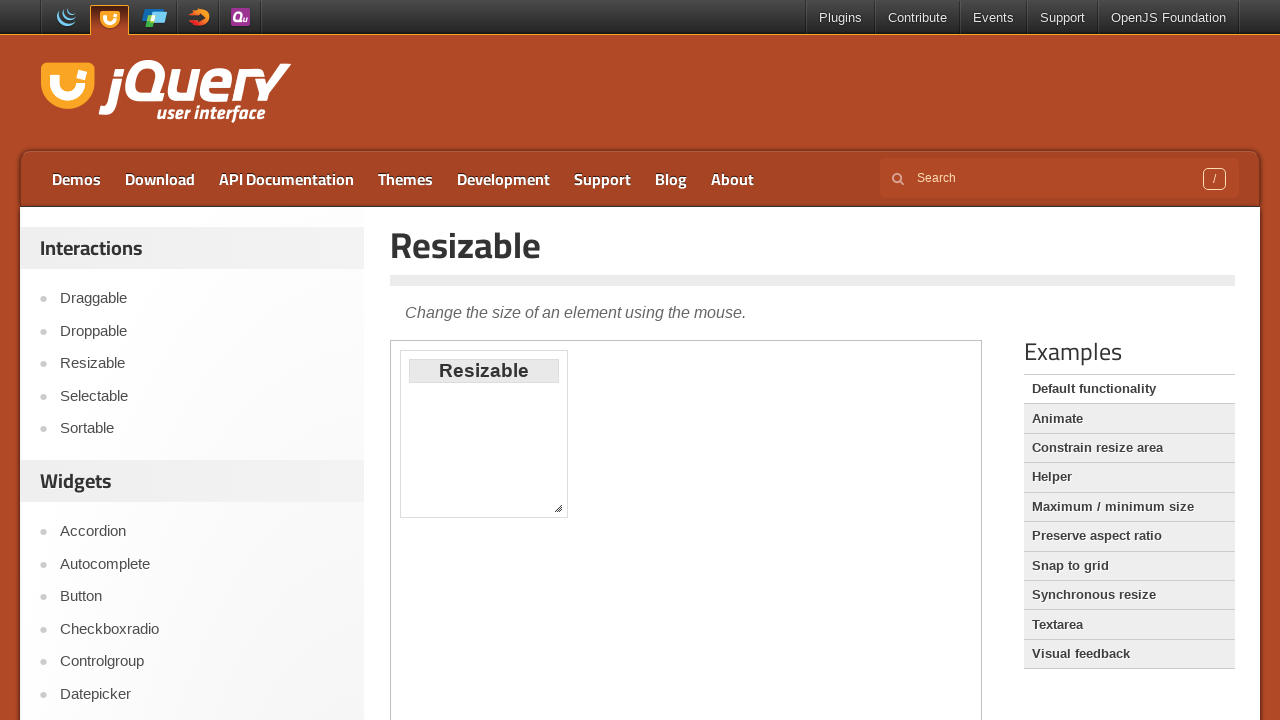

Moved mouse to bottom-right corner of resizable element (resize handle) at (563, 513)
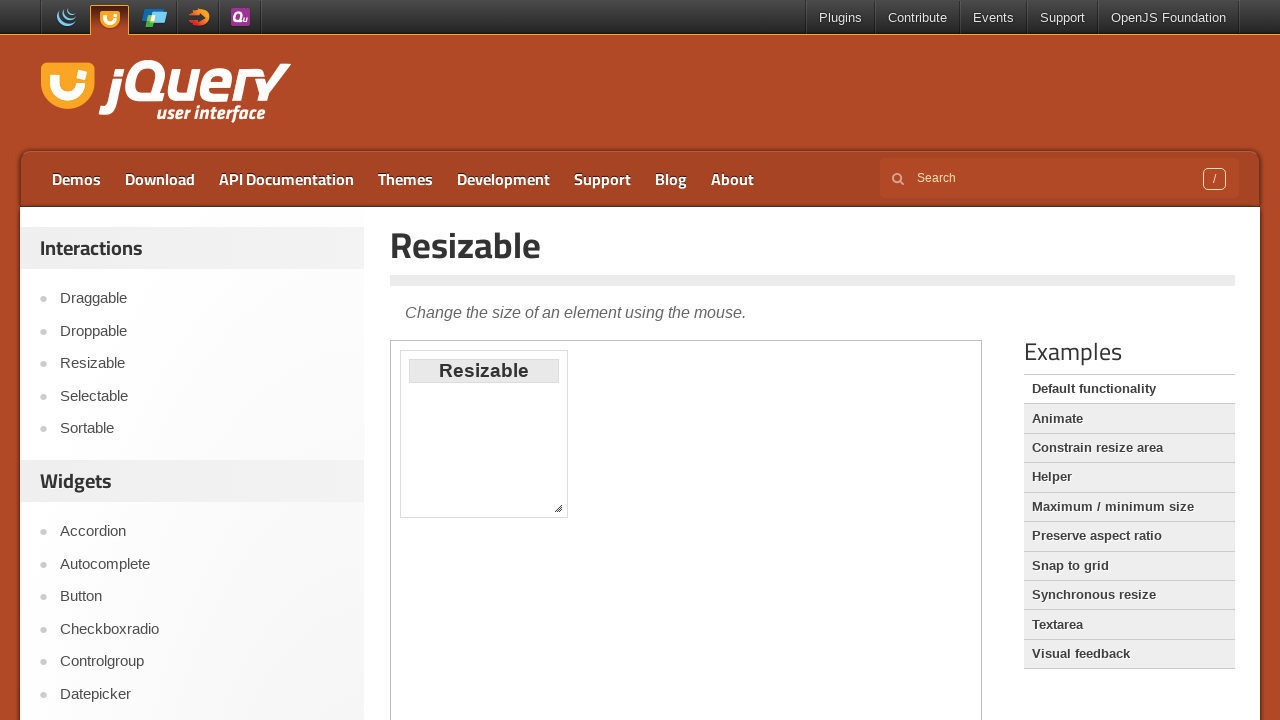

Pressed mouse button down on resize handle at (563, 513)
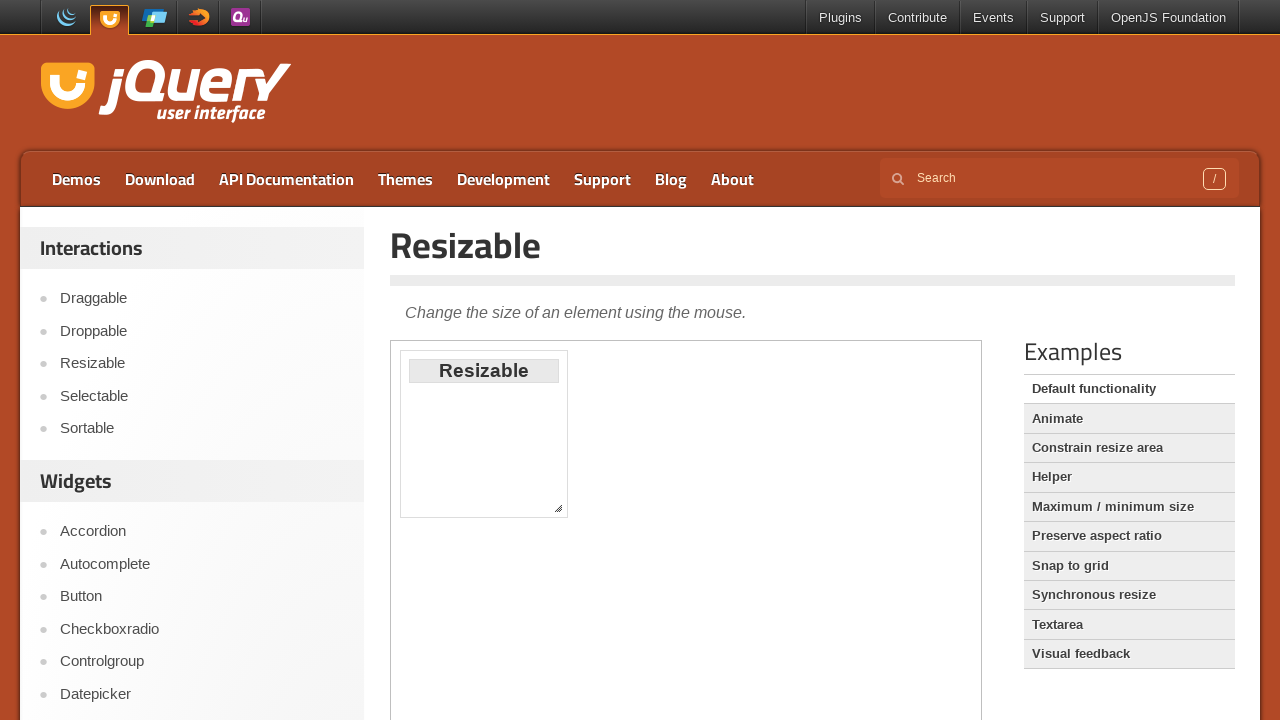

Dragged resize handle diagonally (120px right and 120px down) at (688, 638)
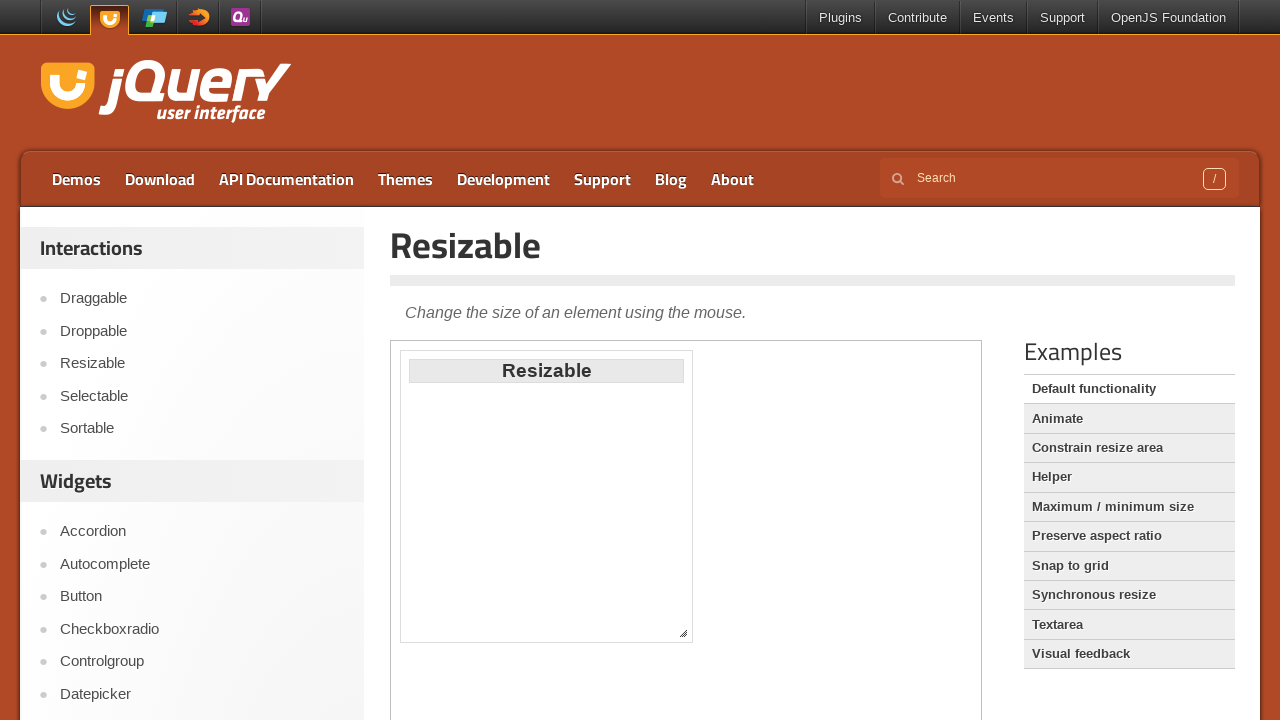

Released mouse button to complete diagonal resize at (688, 638)
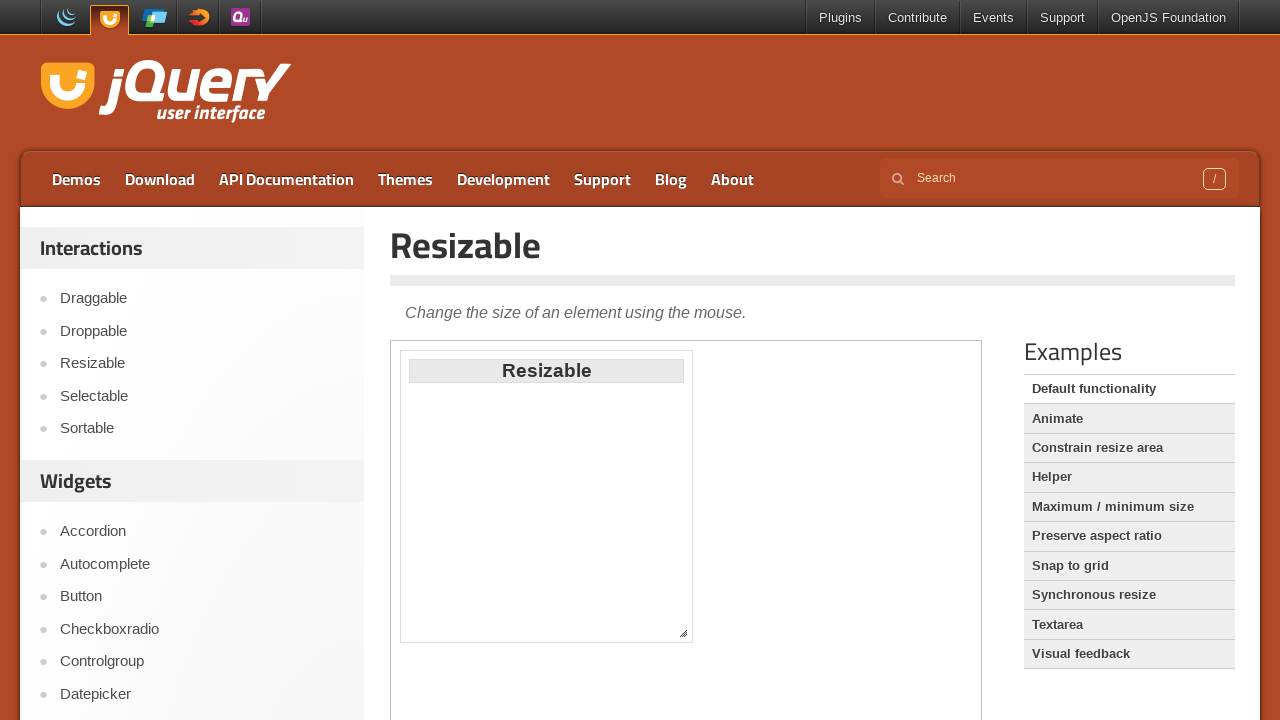

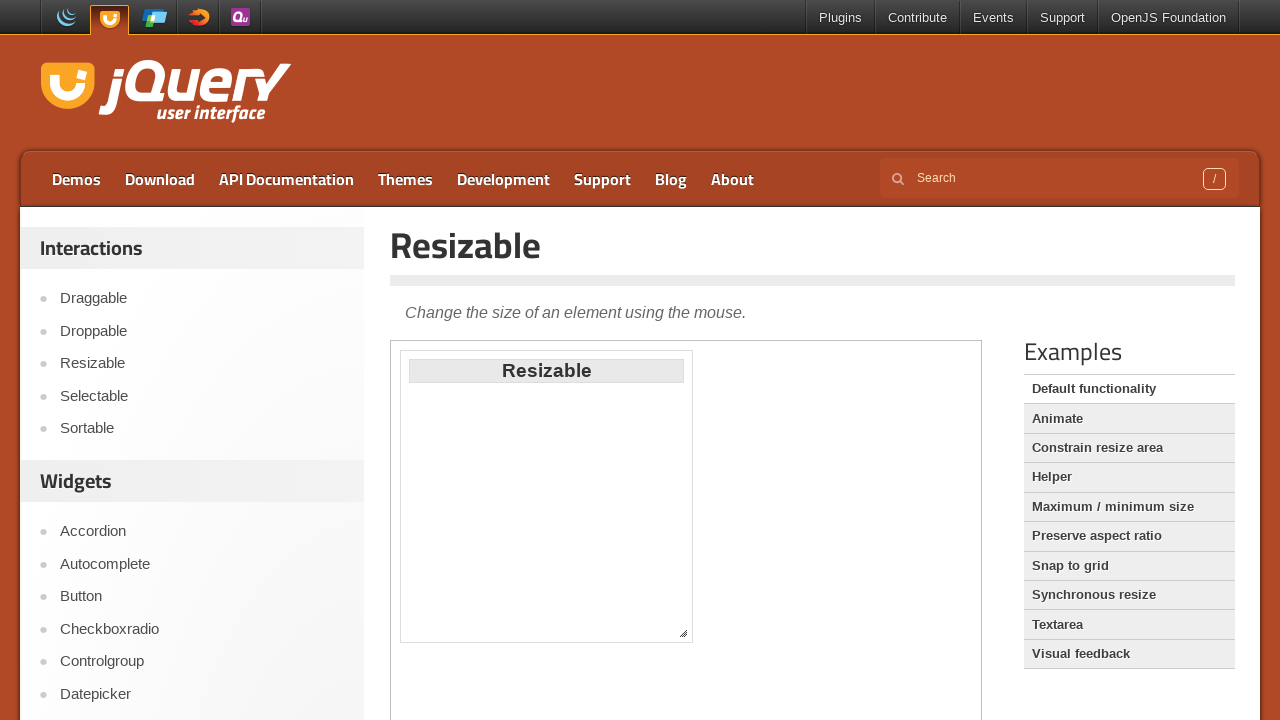